Performs drag and drop action from one element to another

Starting URL: https://demoqa.com/droppable

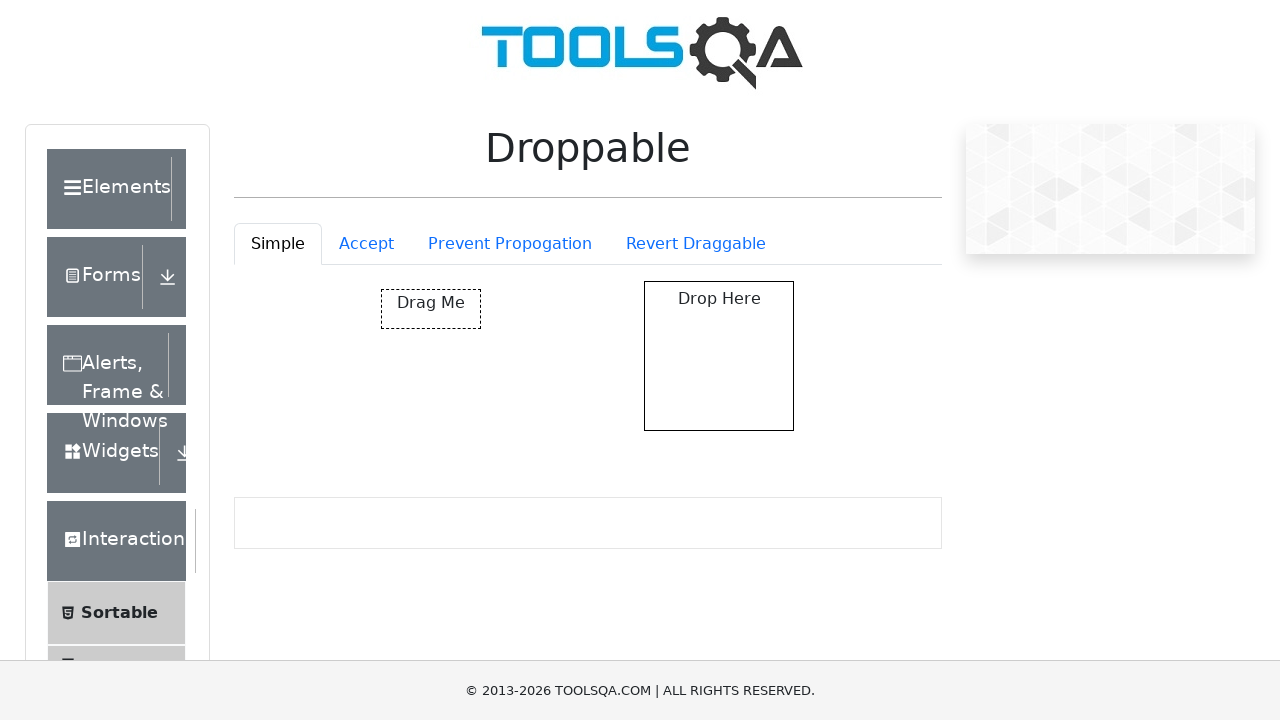

Navigated to droppable demo page
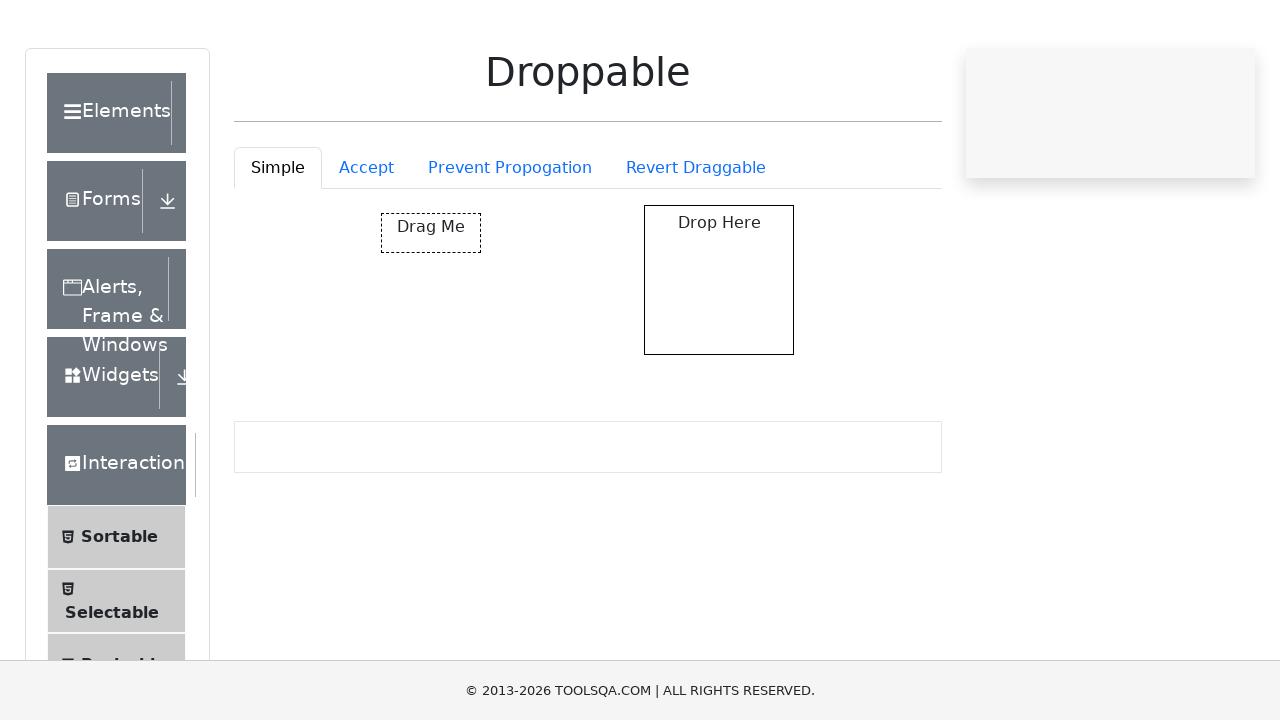

Performed drag and drop action from draggable element to droppable element at (719, 356)
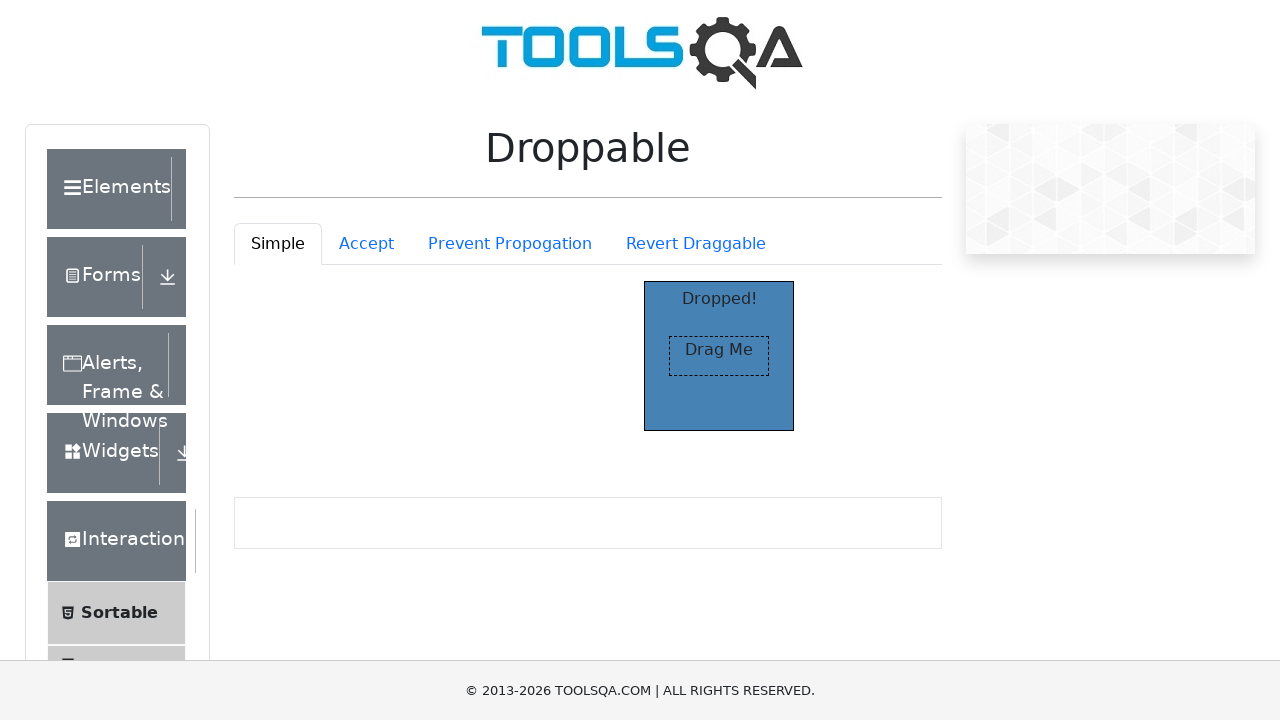

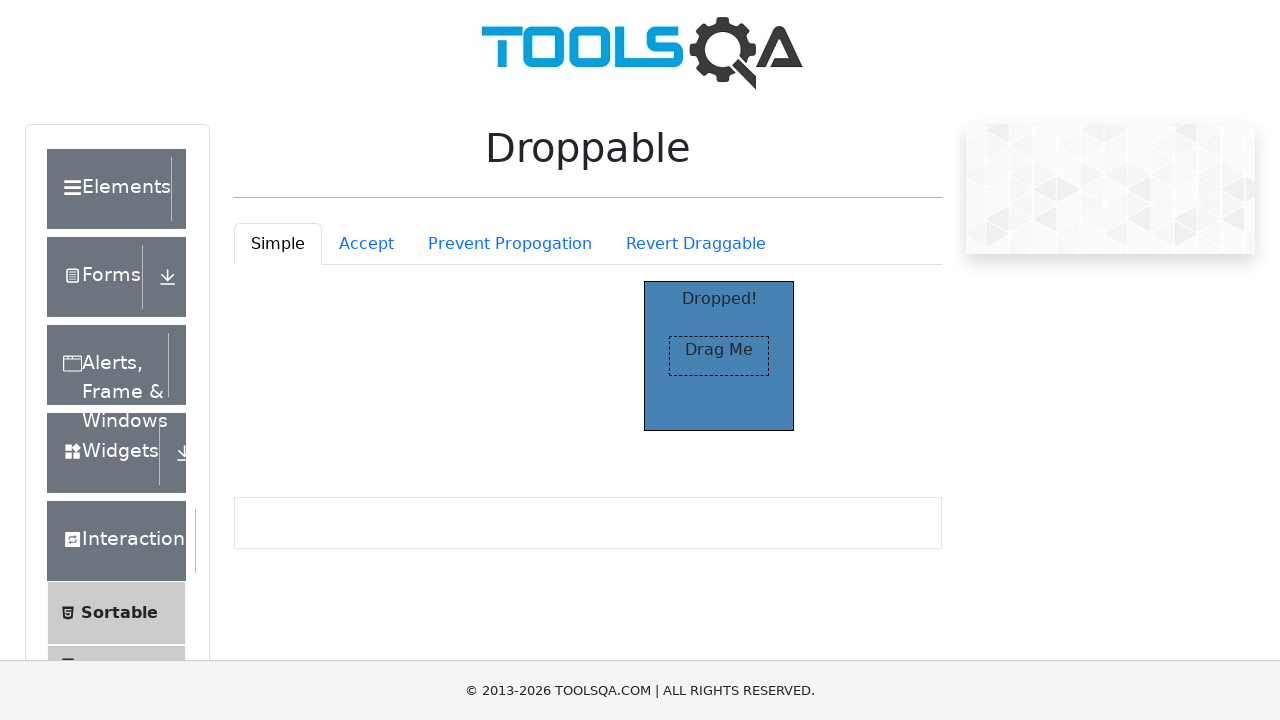